Tests the garage/professional finder feature by navigating to customer service section and filtering by garage type, city, and specialization

Starting URL: https://www.aig.co.il/

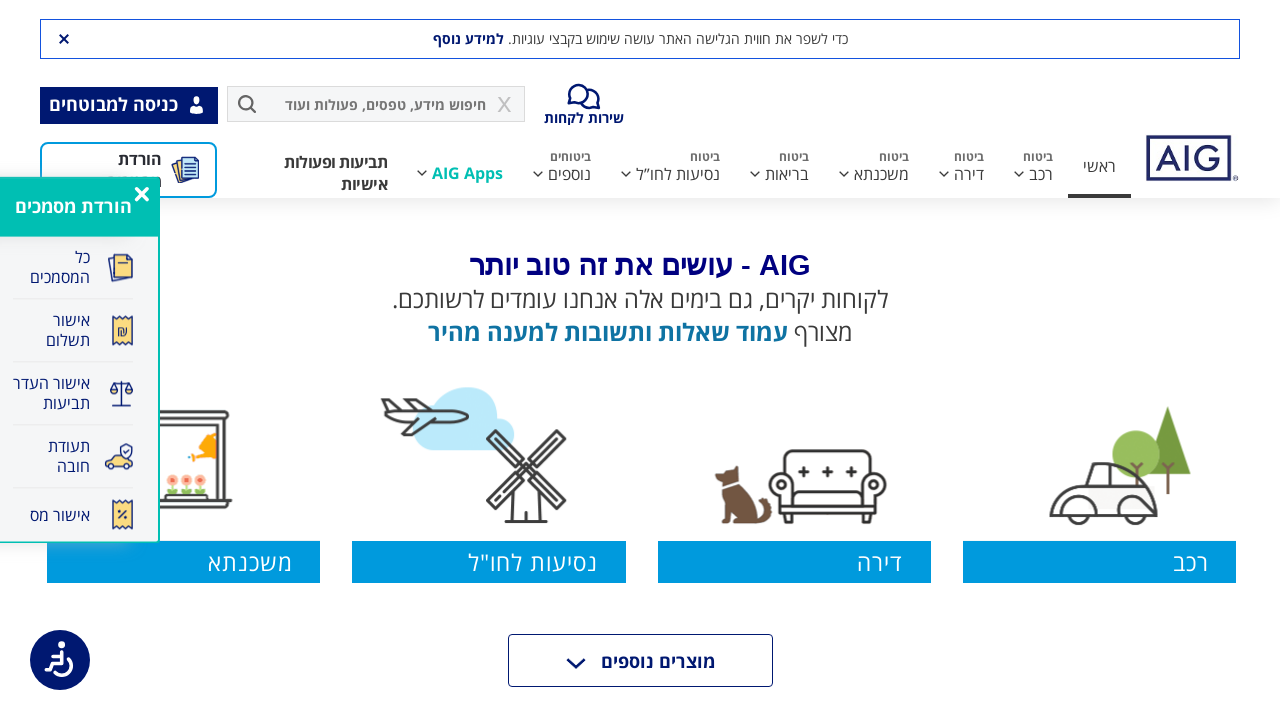

Clicked on Customer Service and Claims menu at (313, 173) on #menu-1117-link
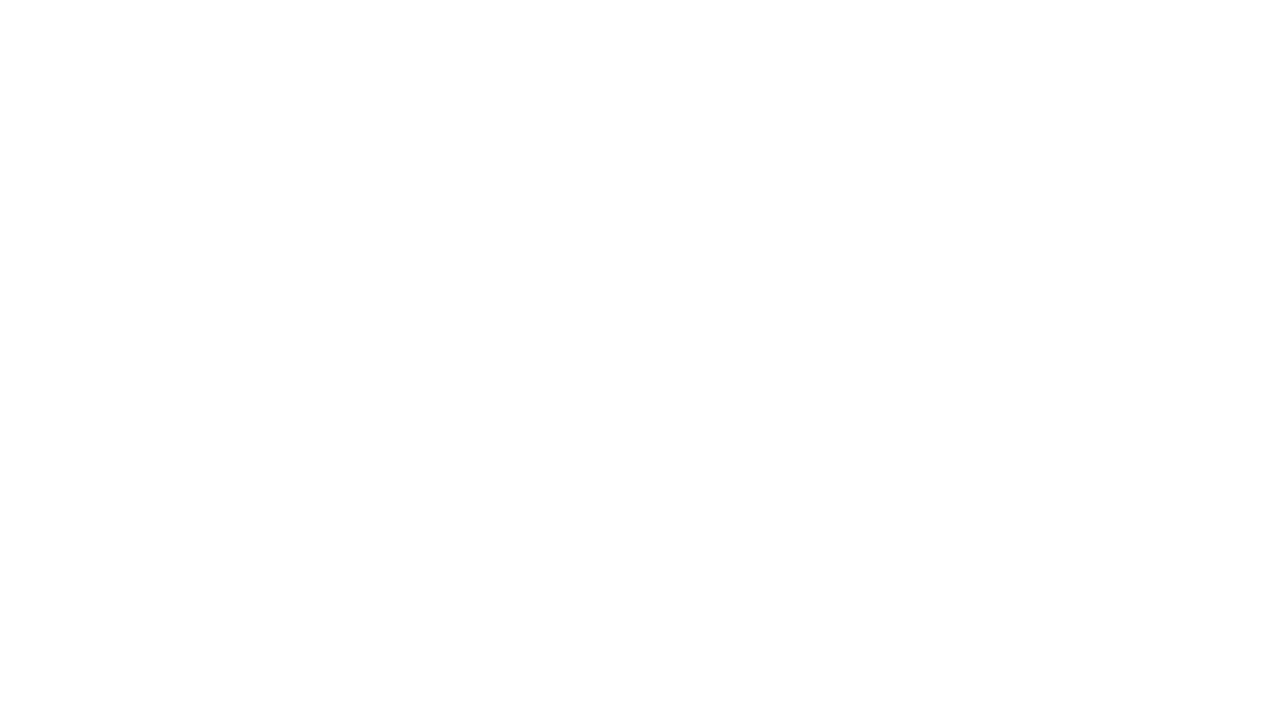

Clicked on Find Professionals option at (490, 361) on xpath=//strong[text()='איתור בעלי מקצוע']
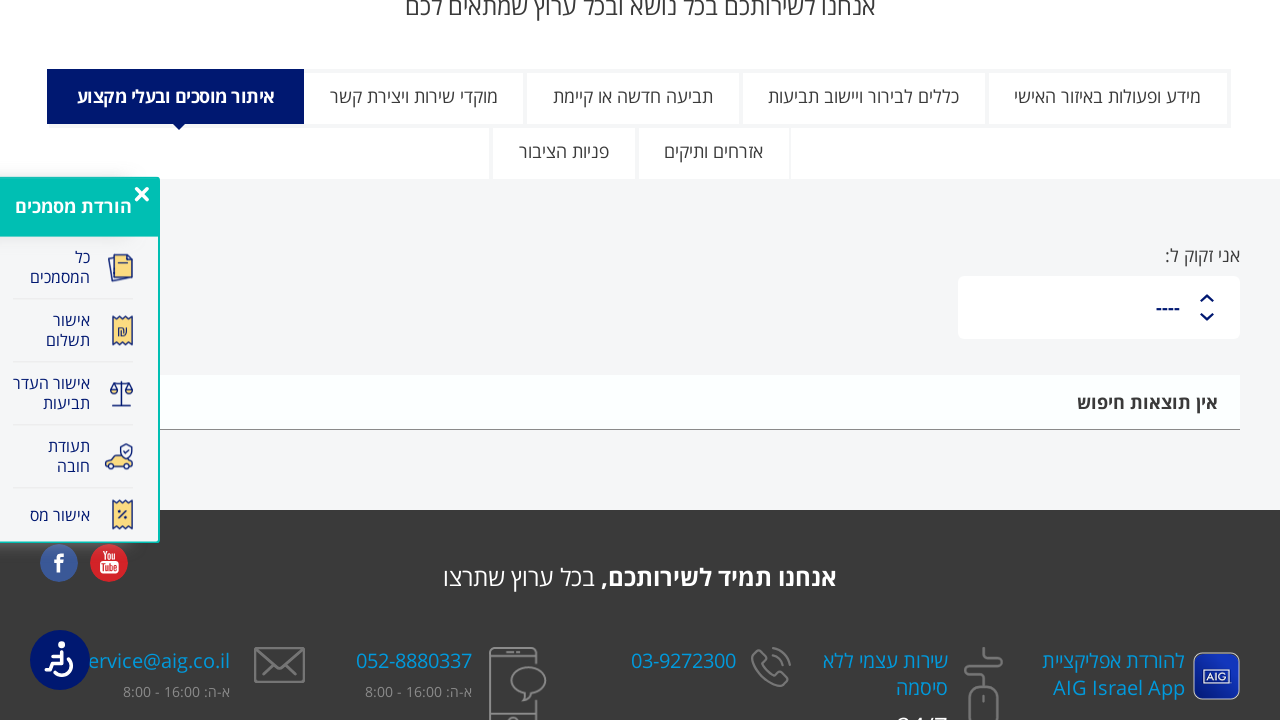

Clicked on Find Garages and Professionals section at (176, 96) on xpath=//span[text()='איתור מוסכים ובעלי מקצוע']
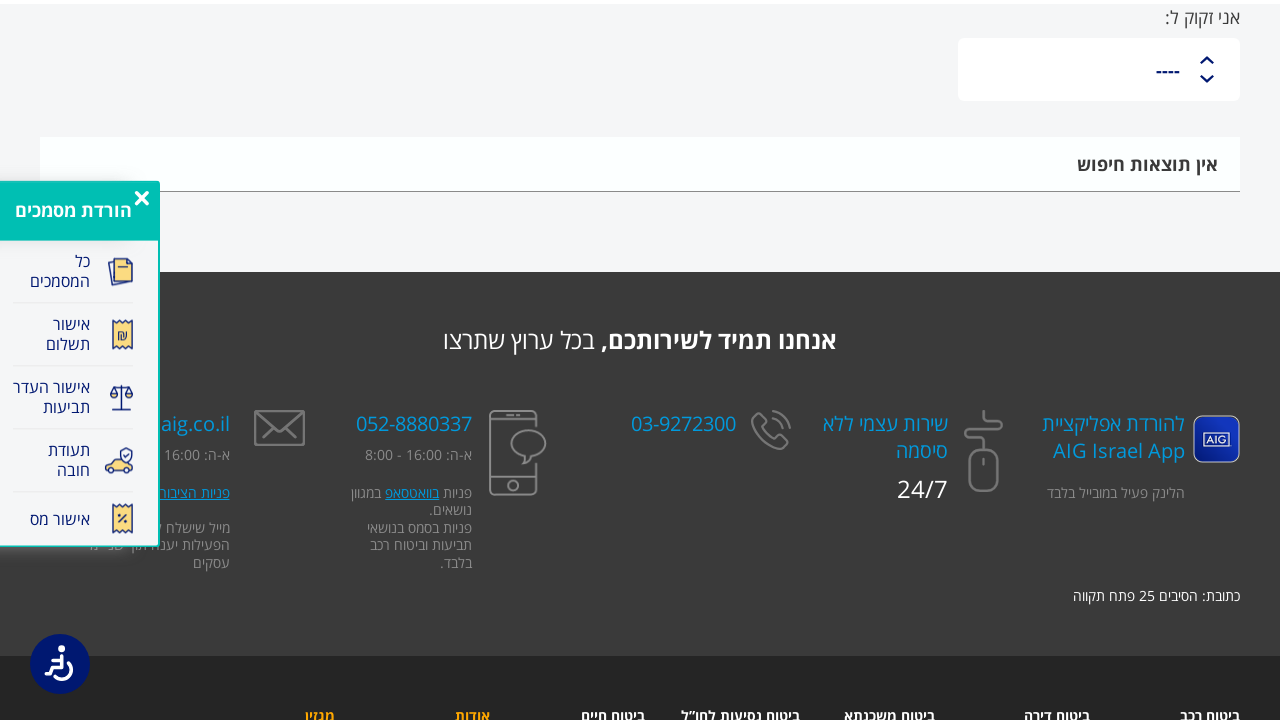

Selected 'Garages' from type dropdown filter on #filter-garages-type
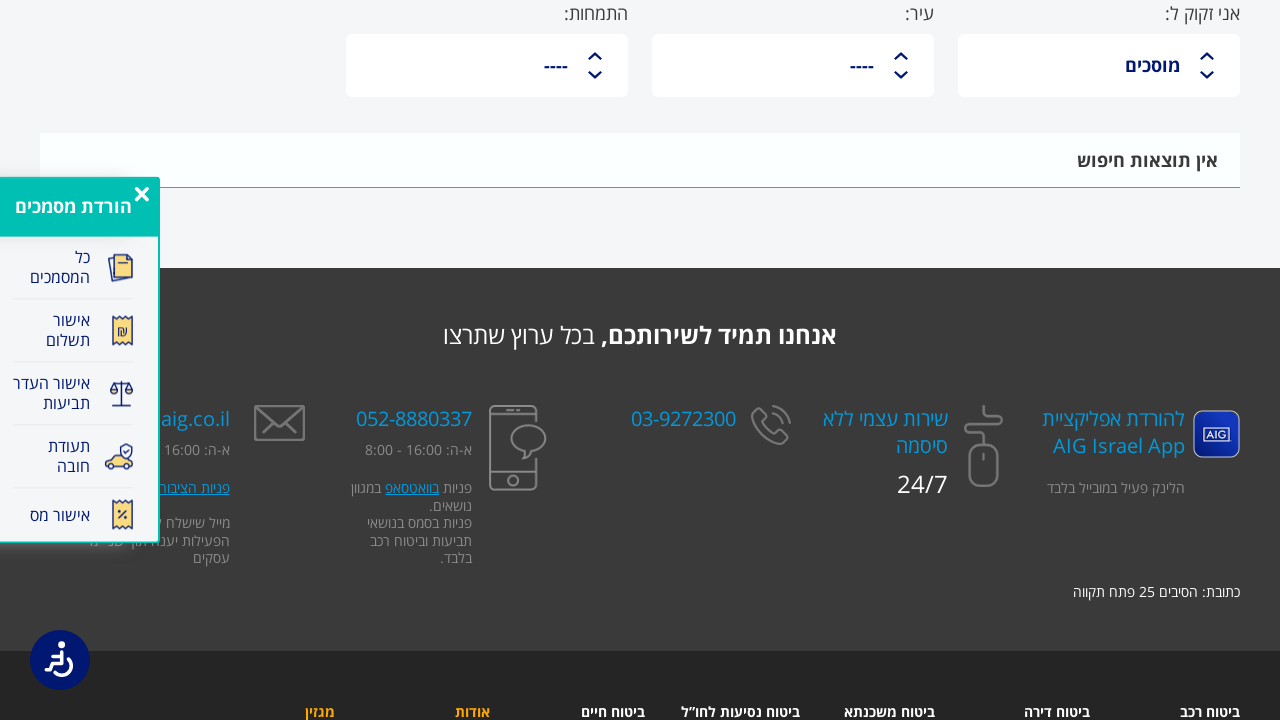

Selected 'Ramat HaSharon' from city dropdown filter on #filter-garages-city
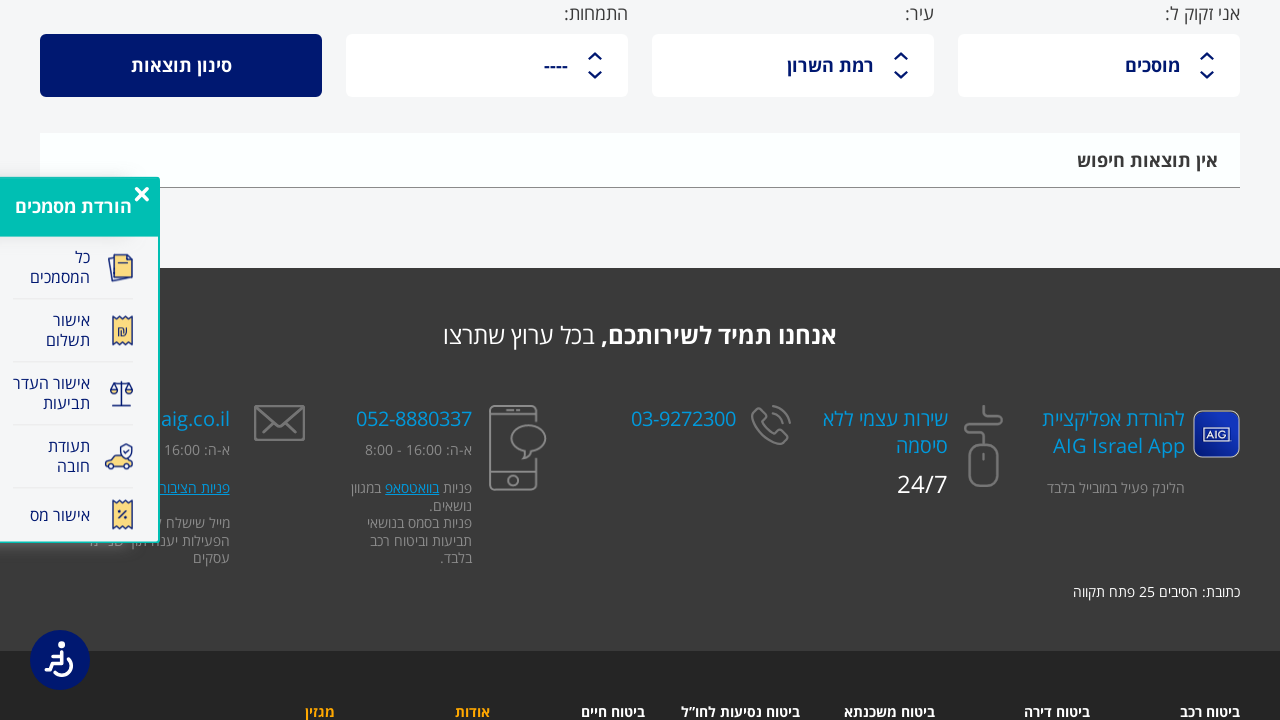

Selected 'General' from specialization dropdown filter on #filter-garages-murshe
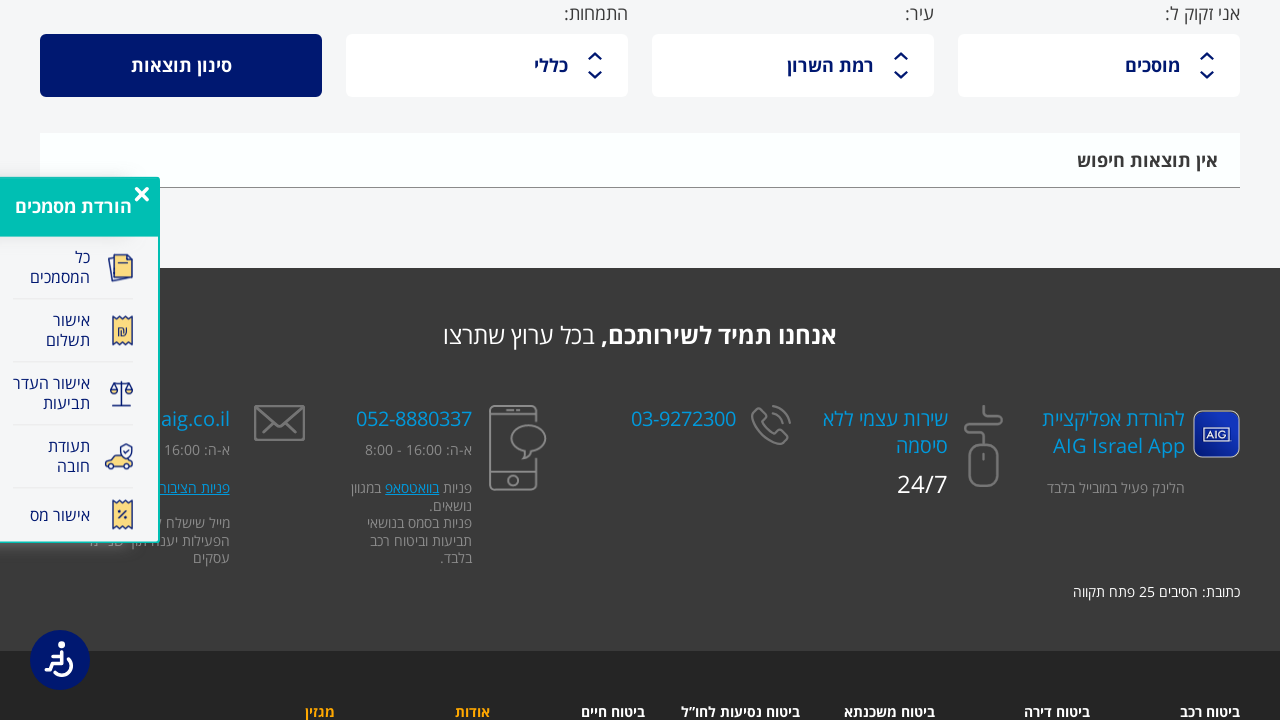

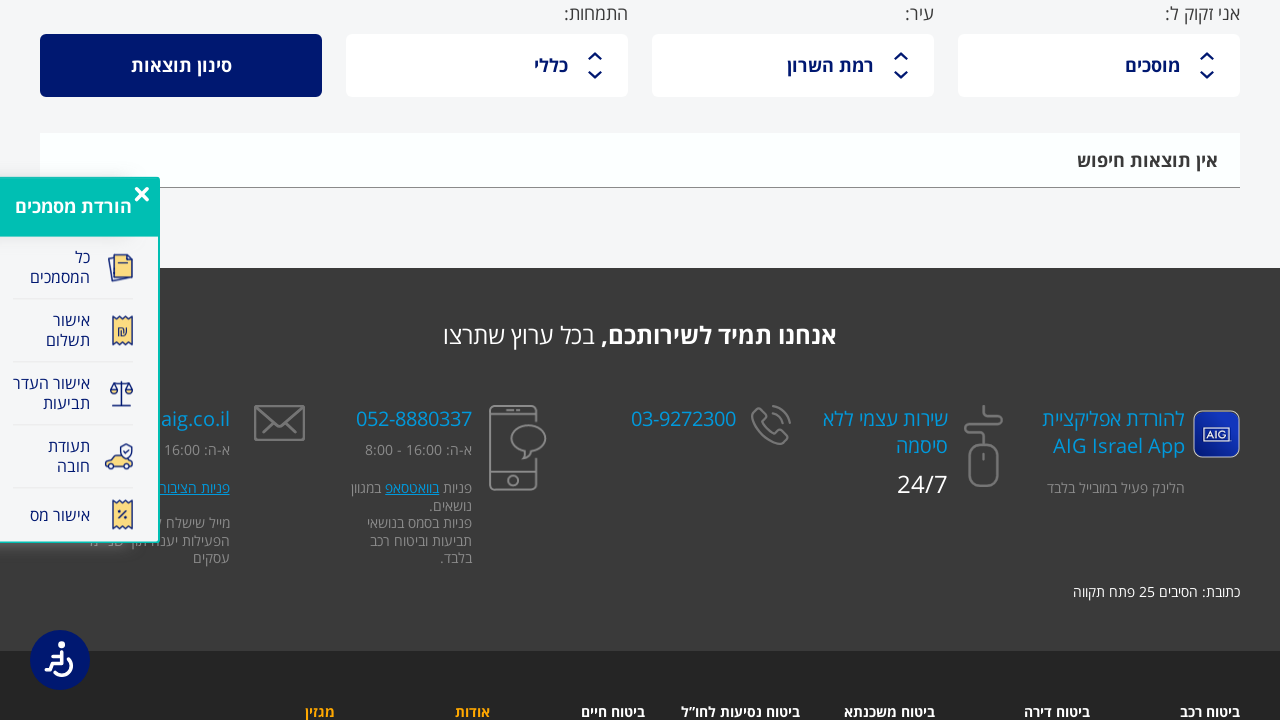